Navigates to SpiceJet homepage and verifies that links are present on the page

Starting URL: https://www.spicejet.com/

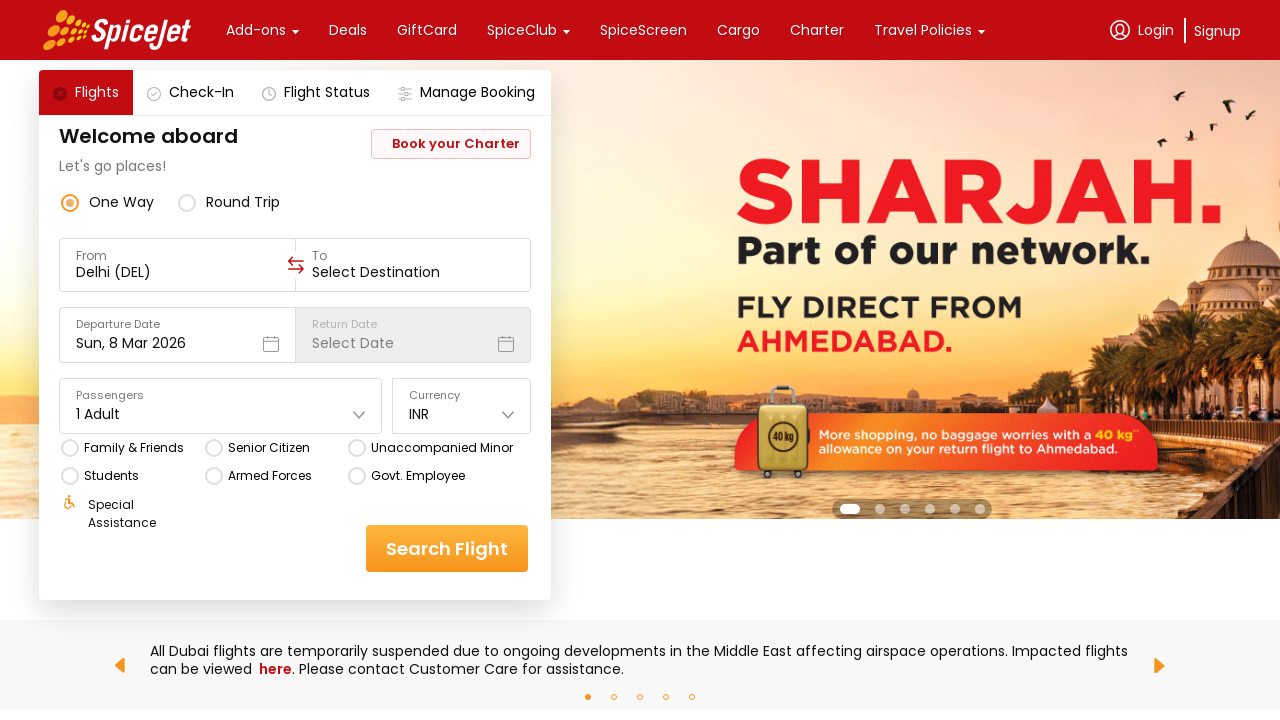

Waited for page to reach networkidle state
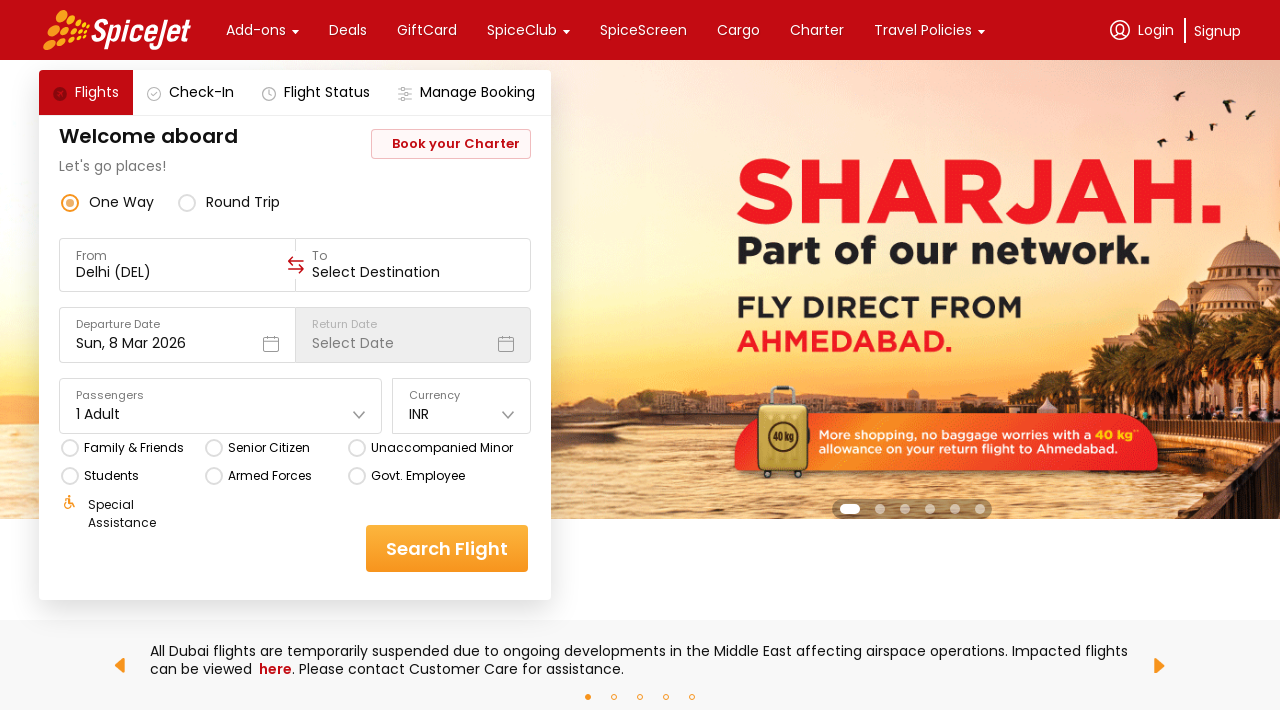

Verified that link selectors are present on the page
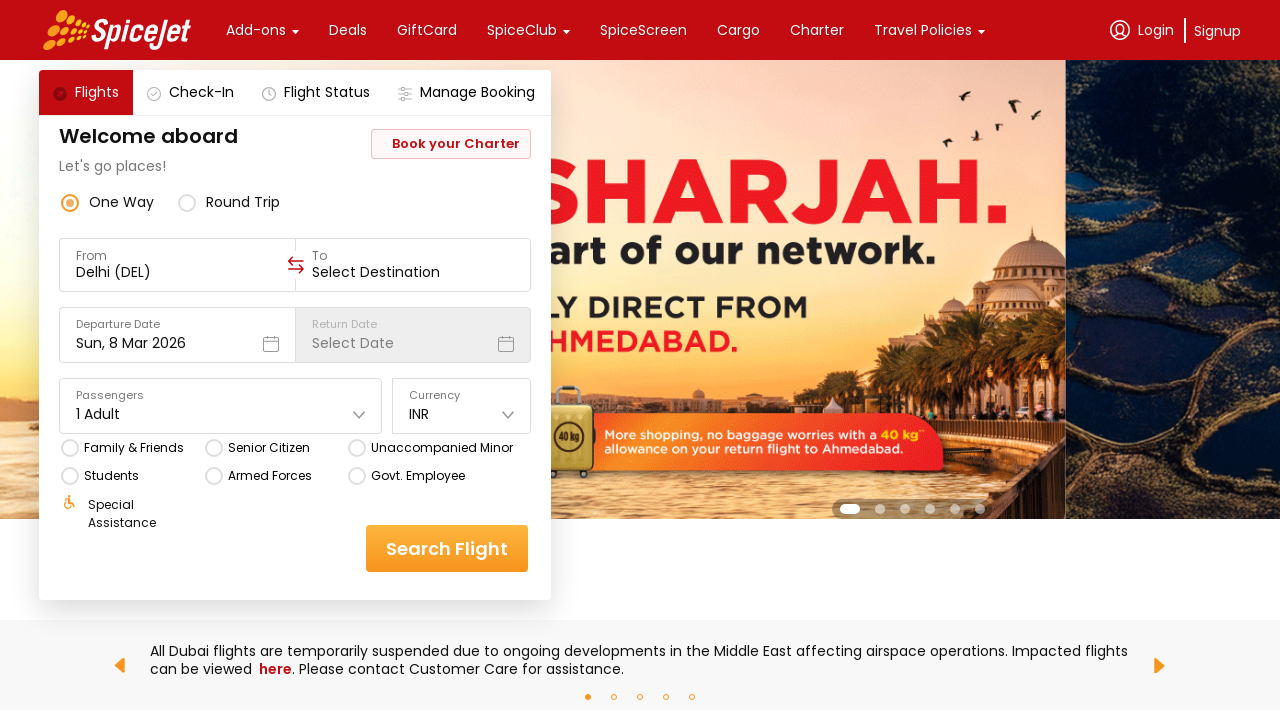

Located all link elements on the page
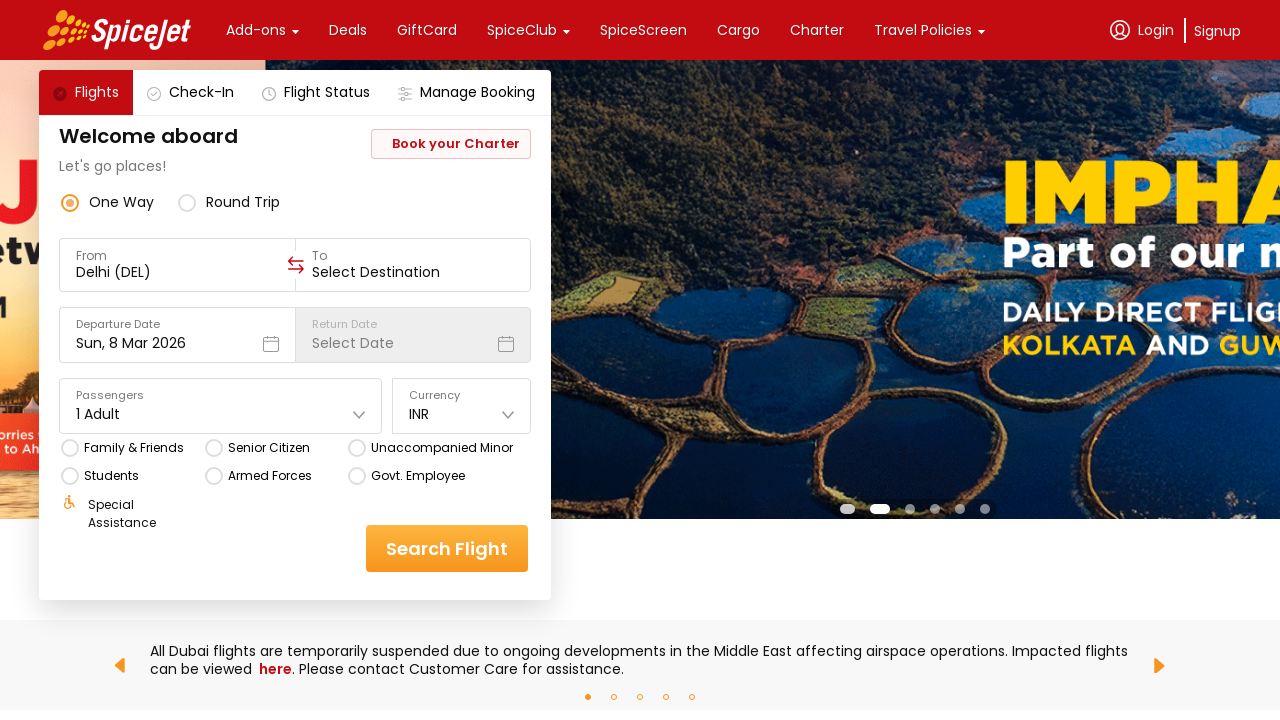

Asserted that 103 links are present on the page
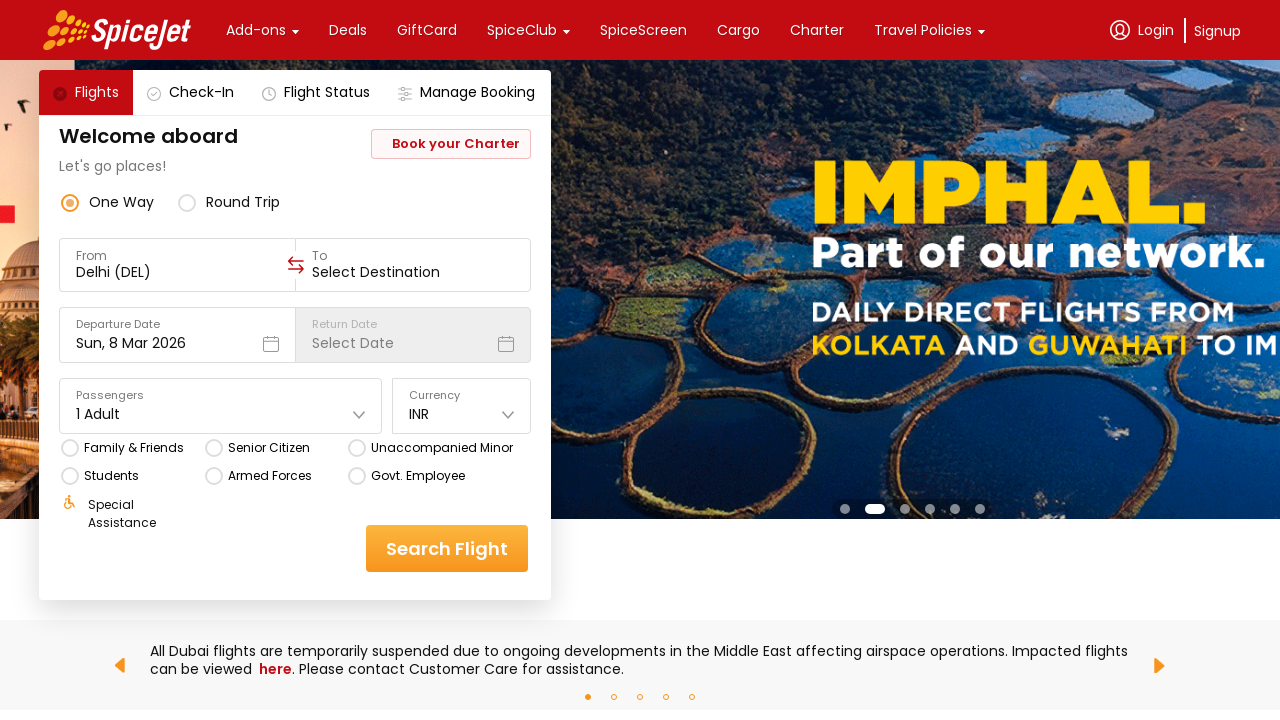

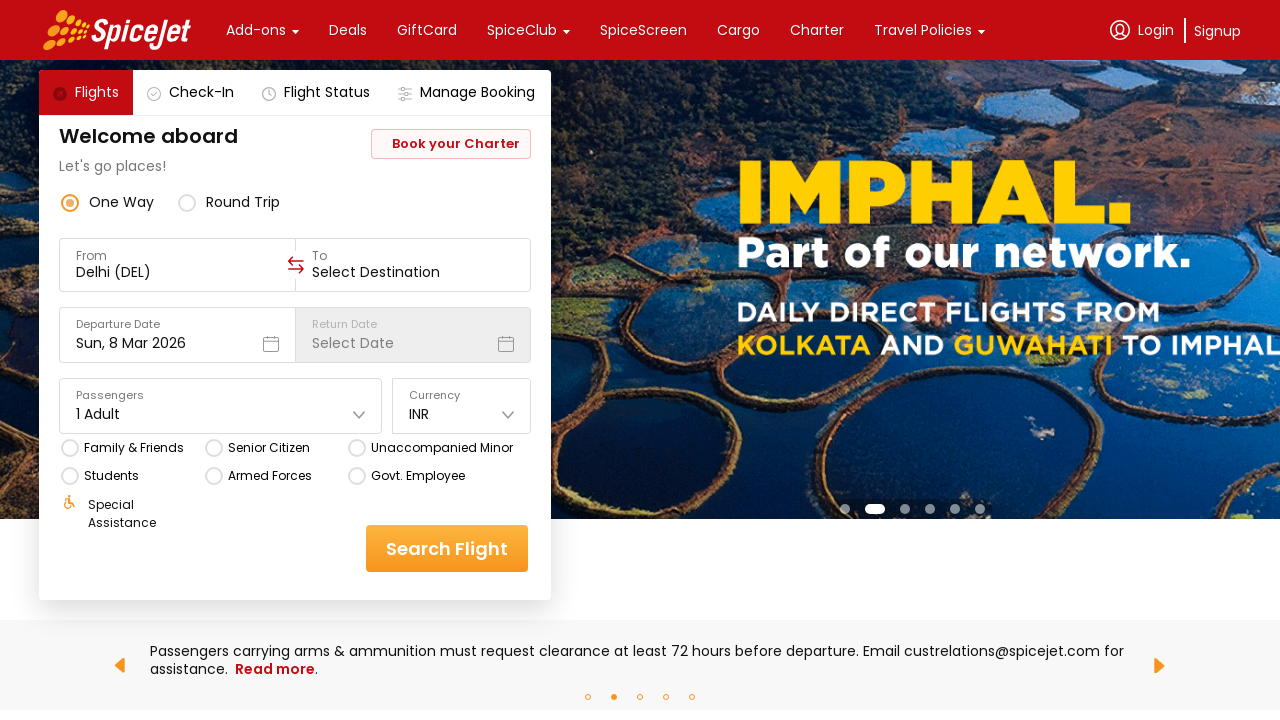